Tests accepting a basic JavaScript alert by clicking a button that triggers an alert and then accepting it

Starting URL: https://the-internet.herokuapp.com/javascript_alerts

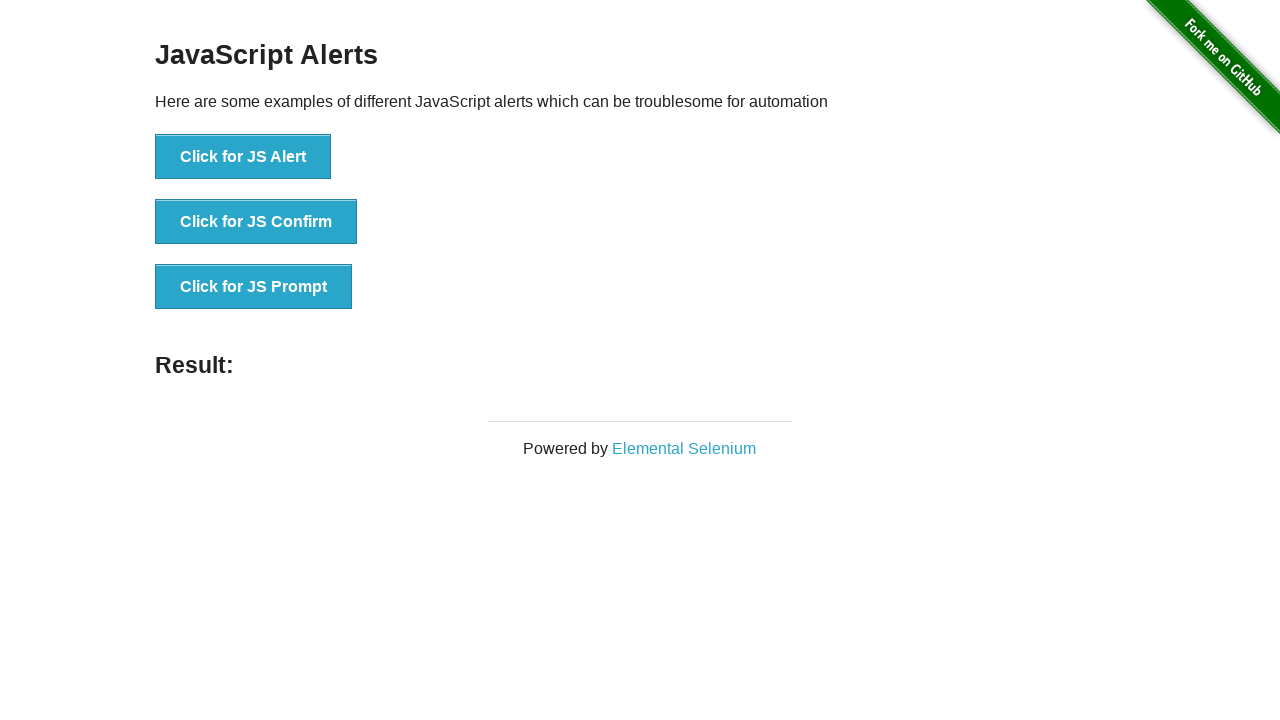

Clicked the JS Alert button to trigger alert at (243, 157) on button[onclick='jsAlert()']
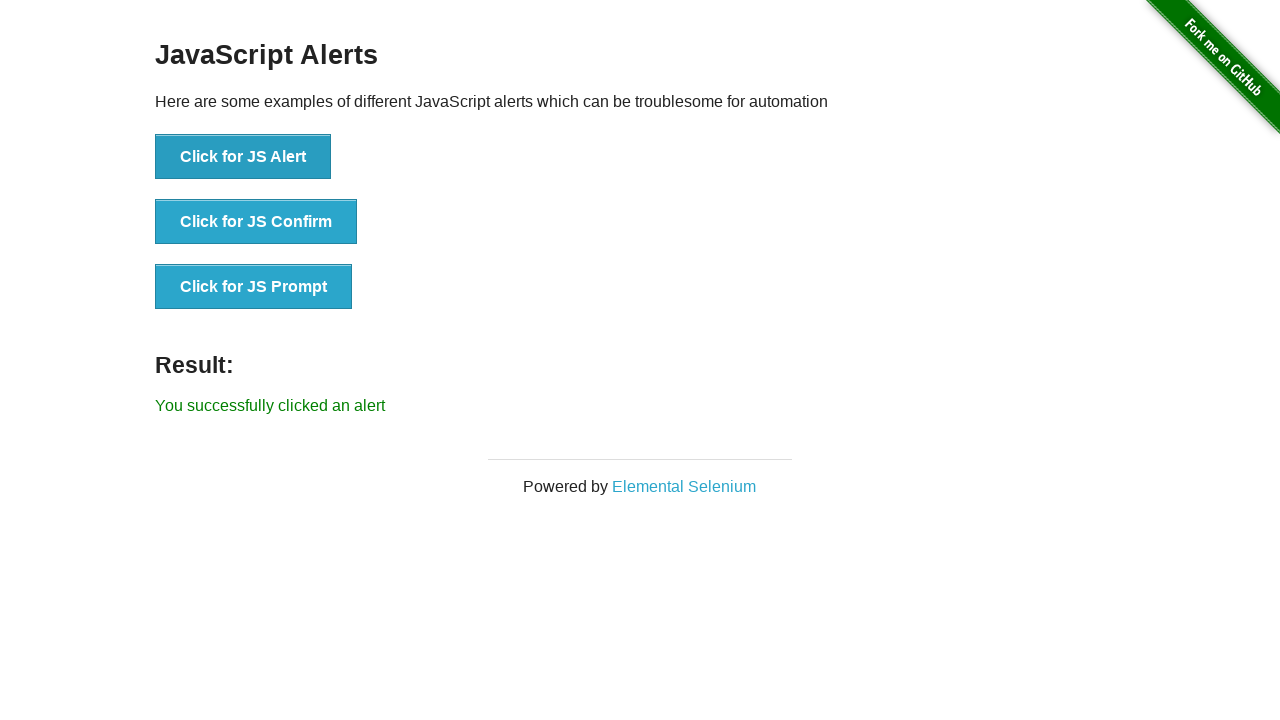

Set up dialog handler to accept alert
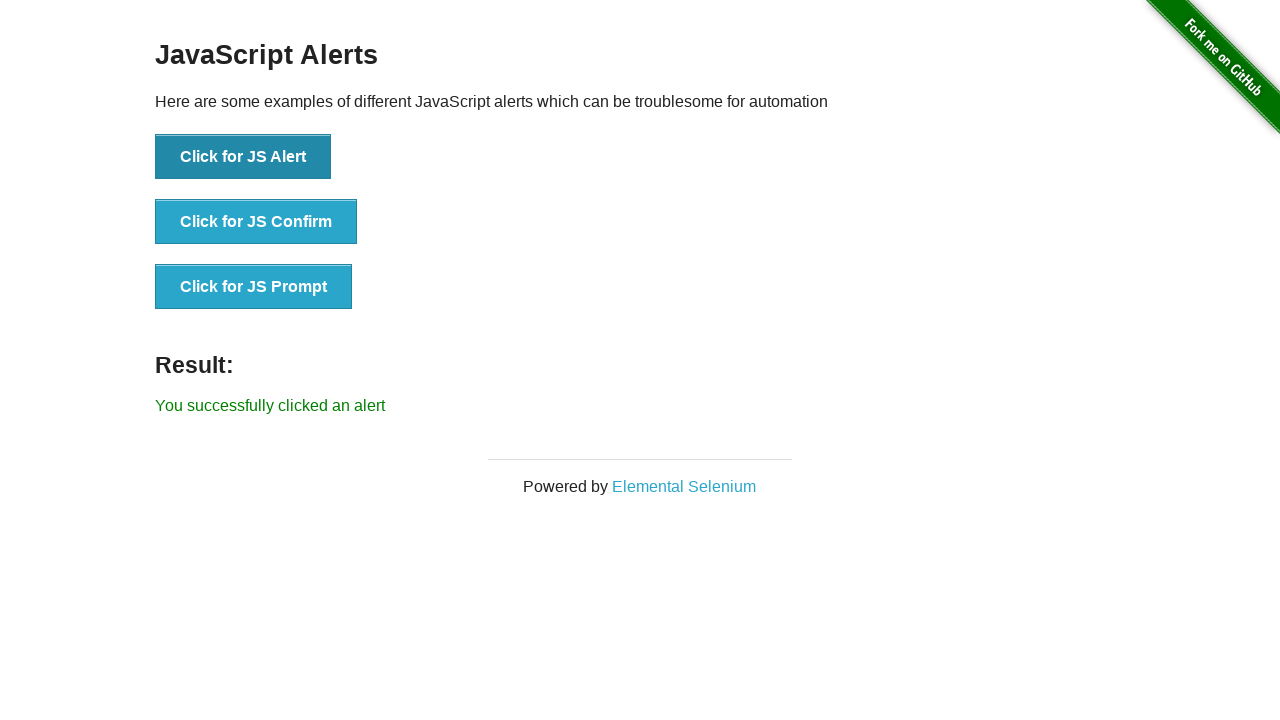

Alert accepted and result message appeared
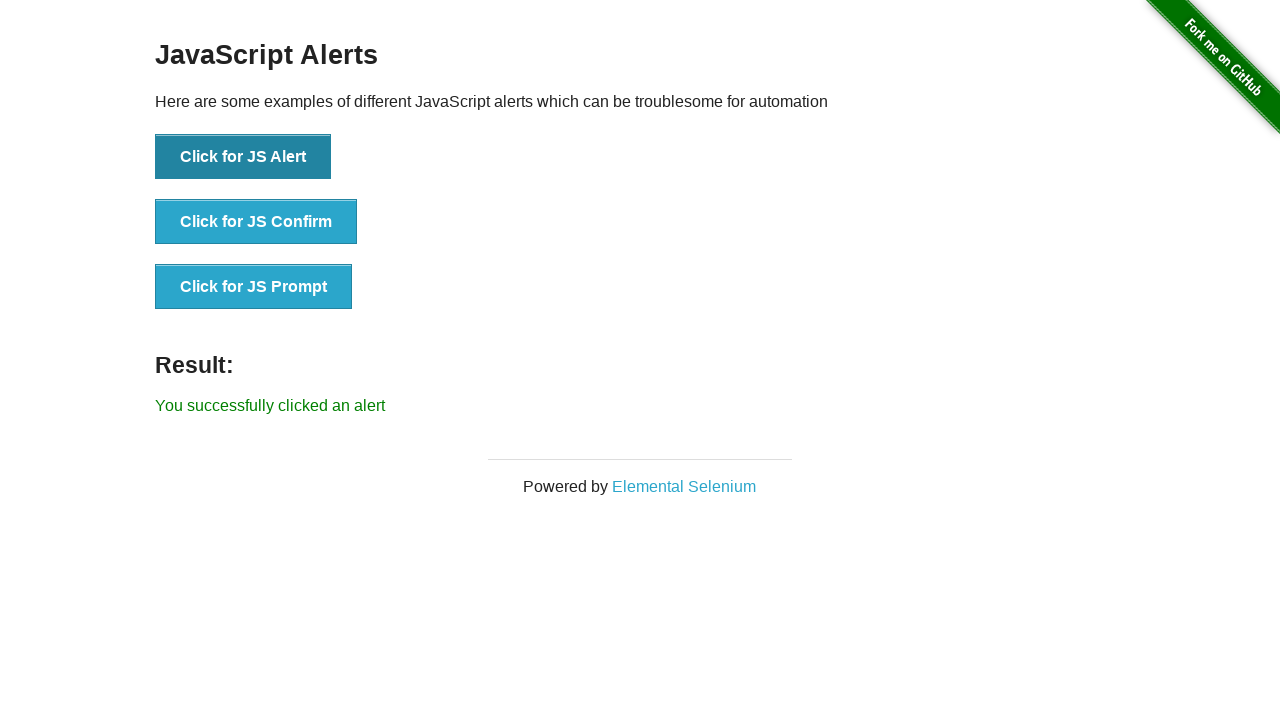

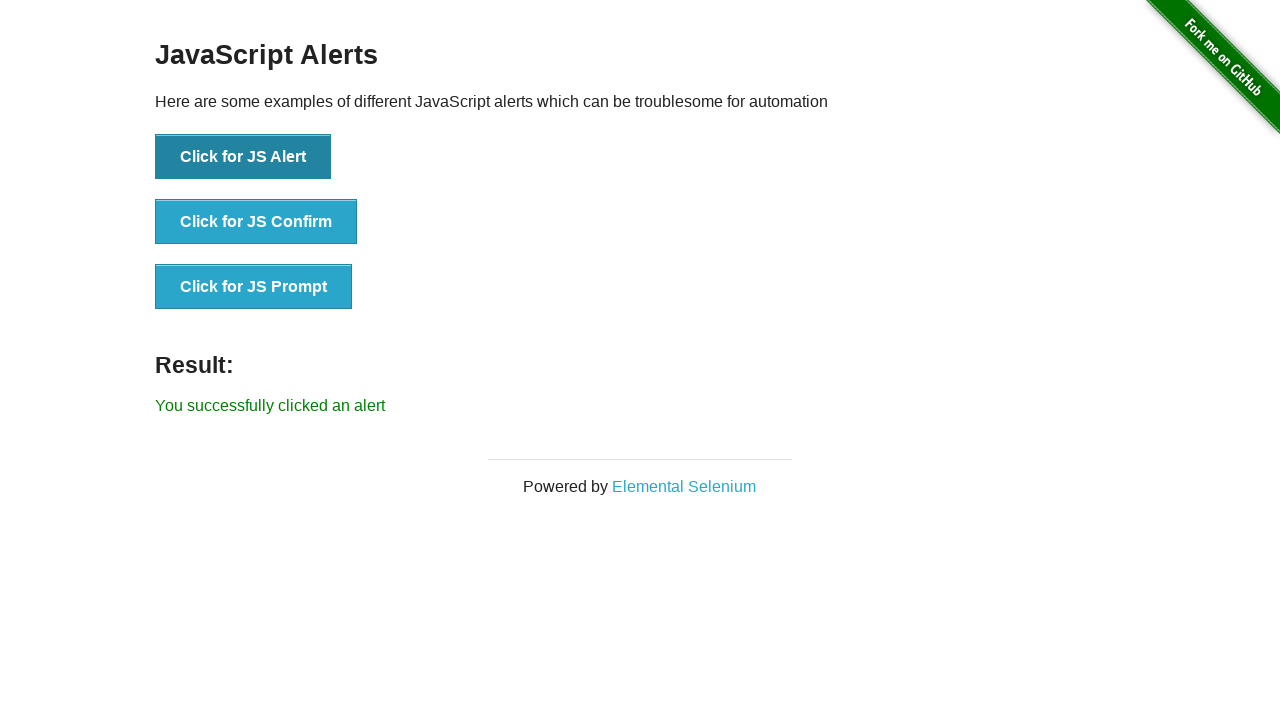